Tests dropdown selection functionality on OrangeHRM trial signup page by selecting country options using different methods

Starting URL: https://www.orangehrm.com/orangehrm-30-day-trial/

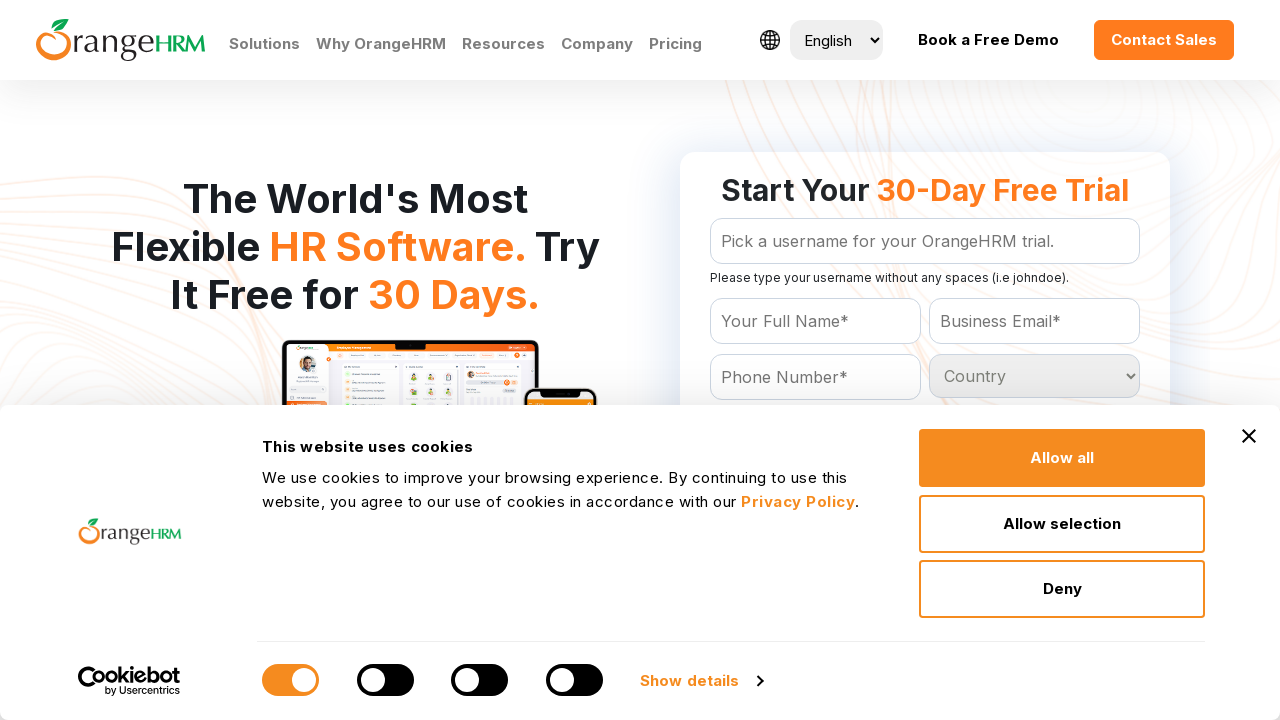

Located country dropdown element
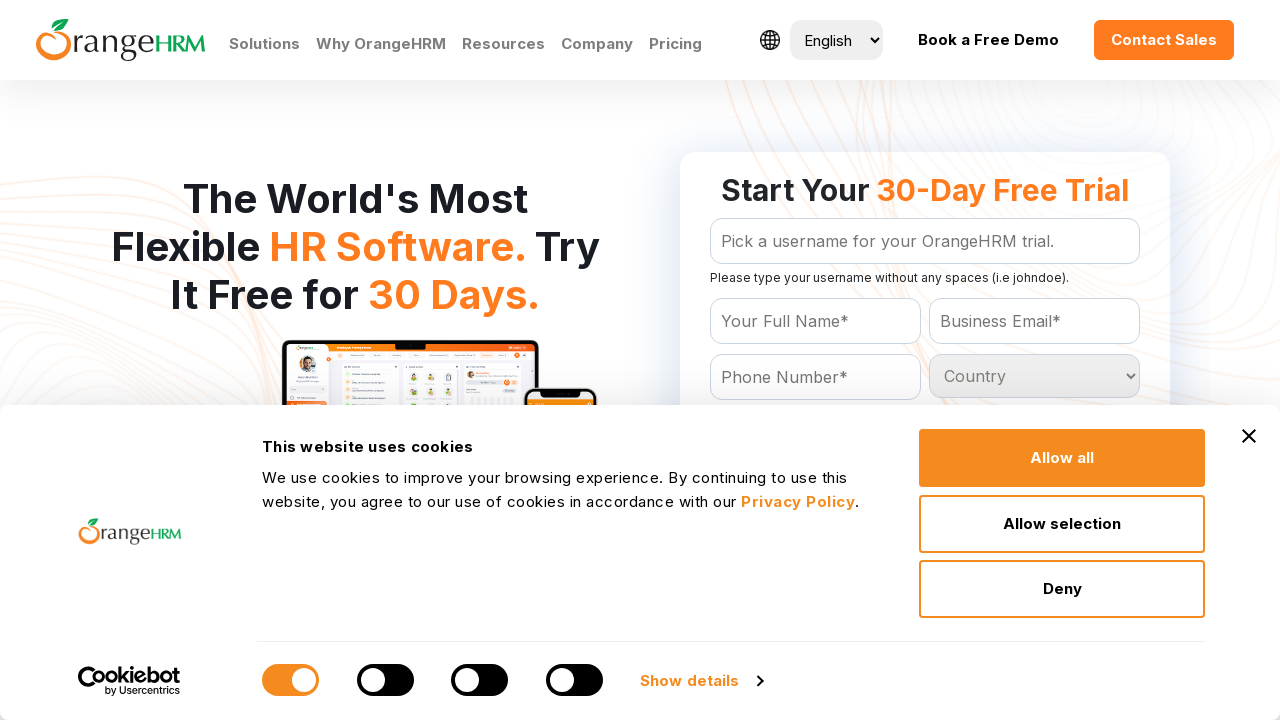

Selected country by index 10 on #Form_getForm_Country
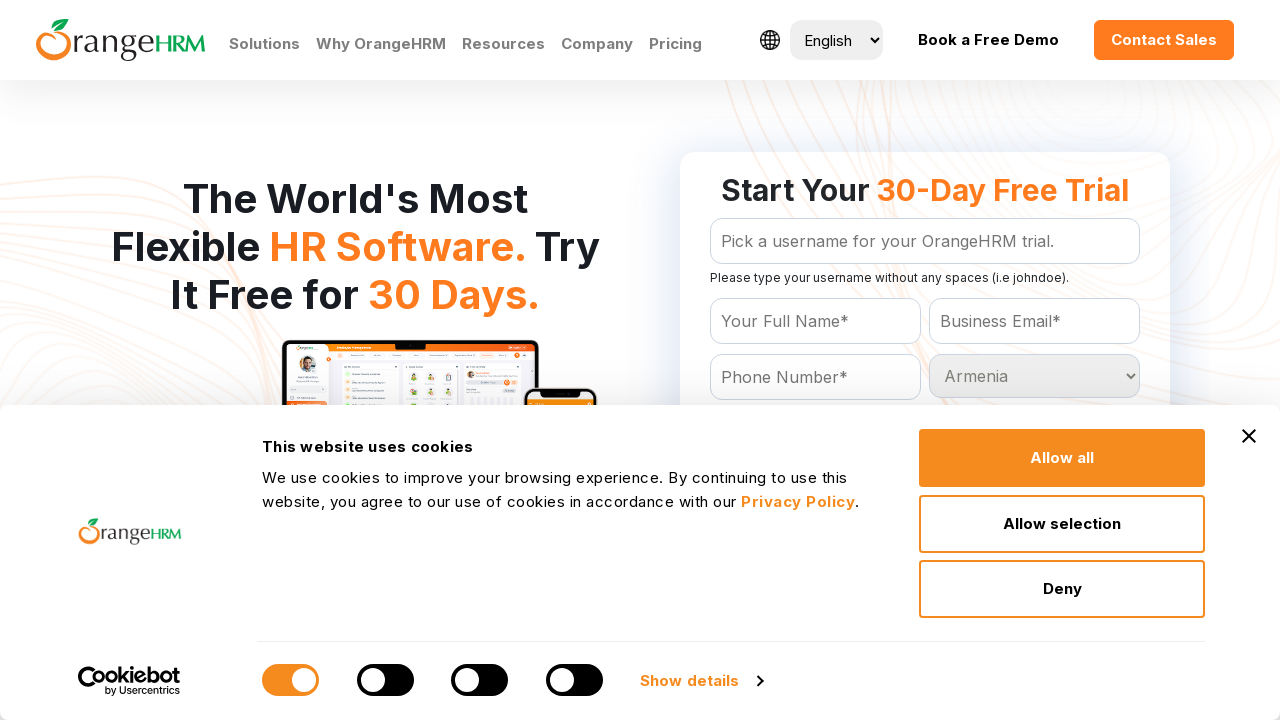

Selected country by visible text 'India' on #Form_getForm_Country
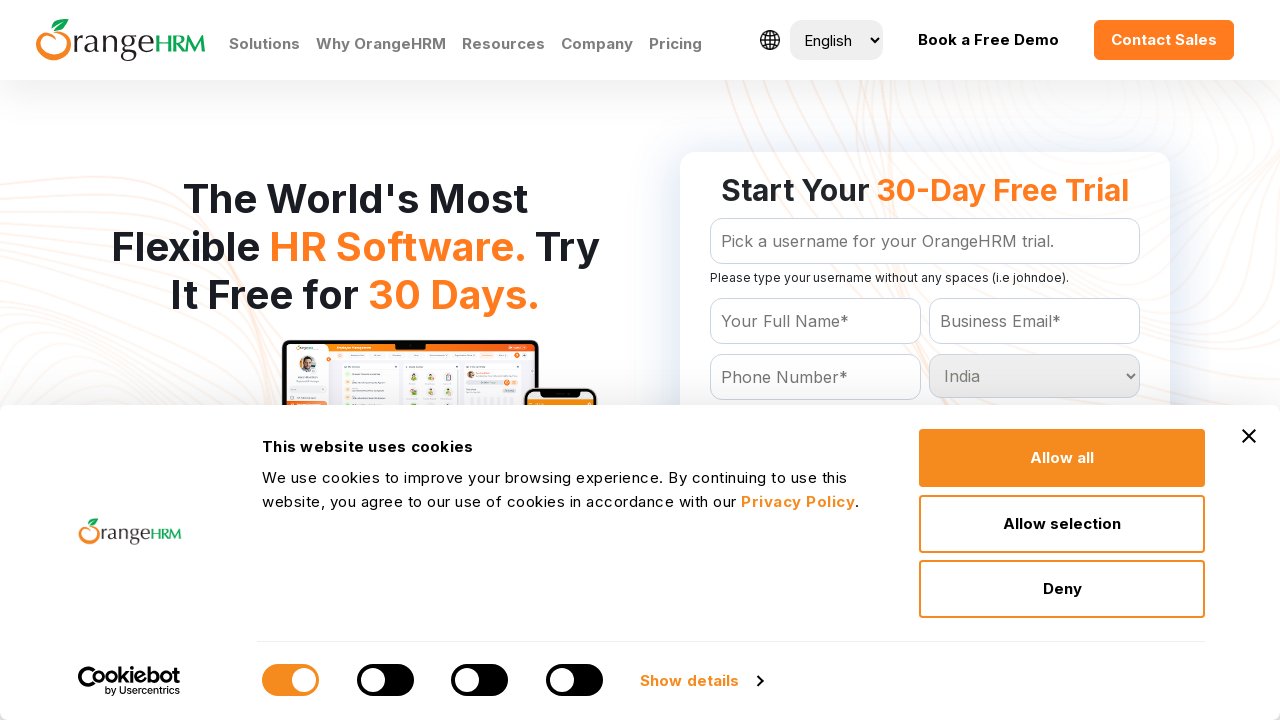

Selected country by value 'Cuba' on #Form_getForm_Country
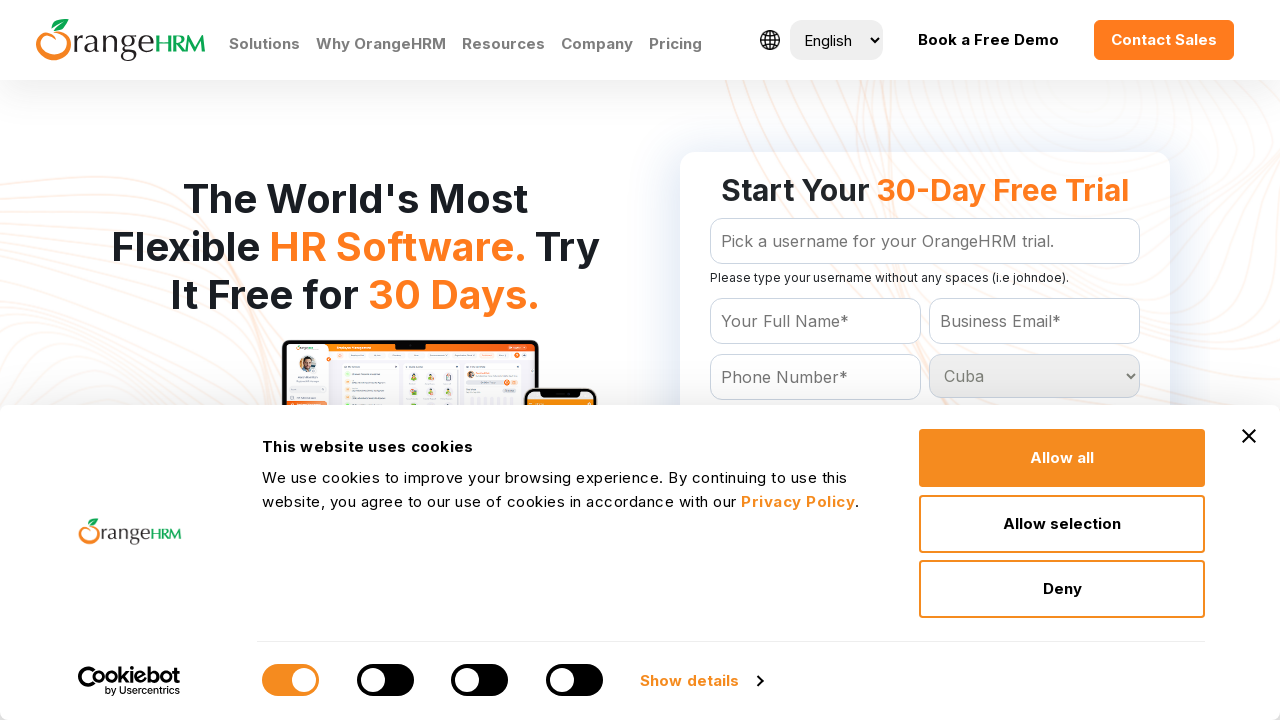

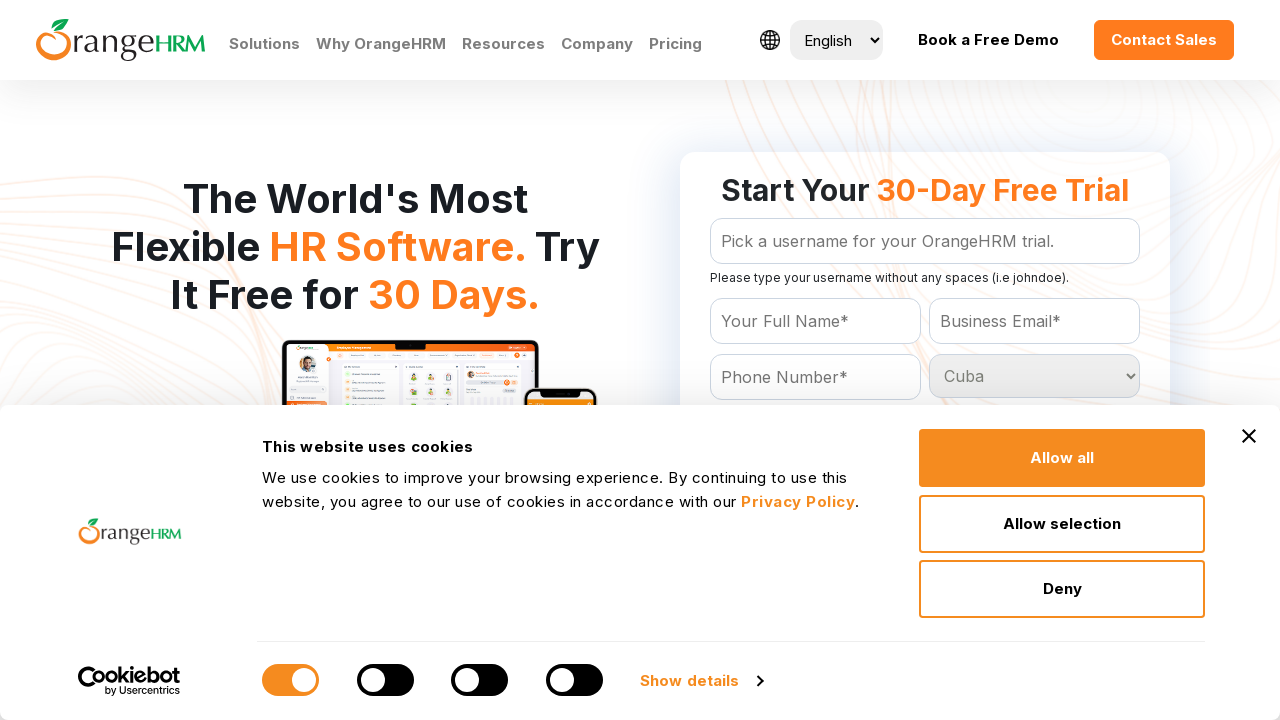